Tests clicking on dynamically appearing elements by checking visibility of Gallery or Portfolio links and clicking whichever is visible, then verifying navigation to the correct page.

Starting URL: https://the-internet.herokuapp.com/disappearing_elements

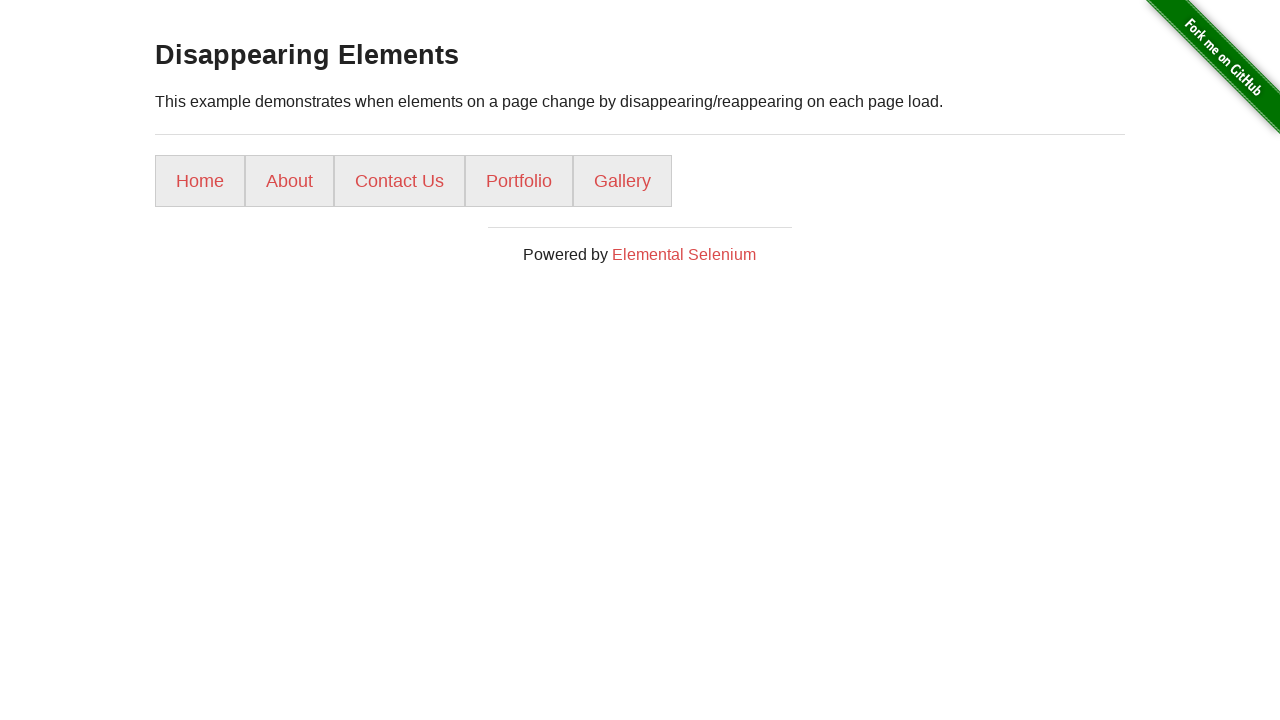

Located Gallery link element
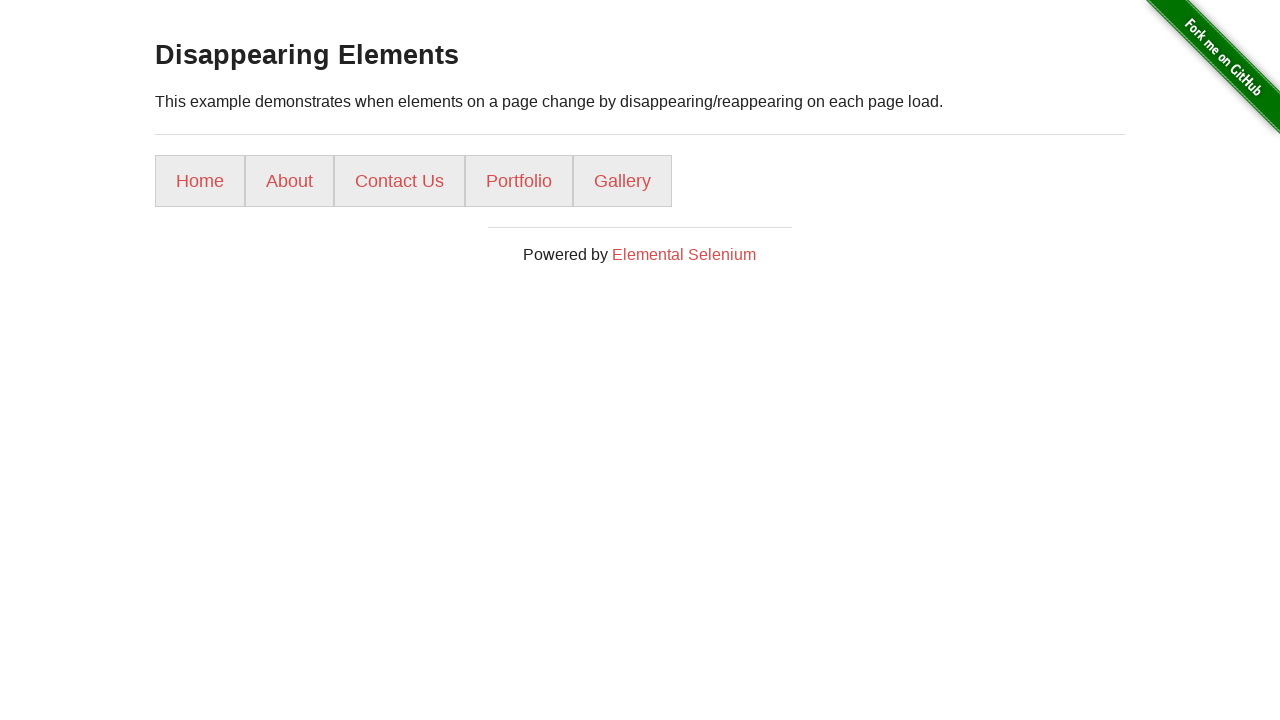

Located Portfolio link element
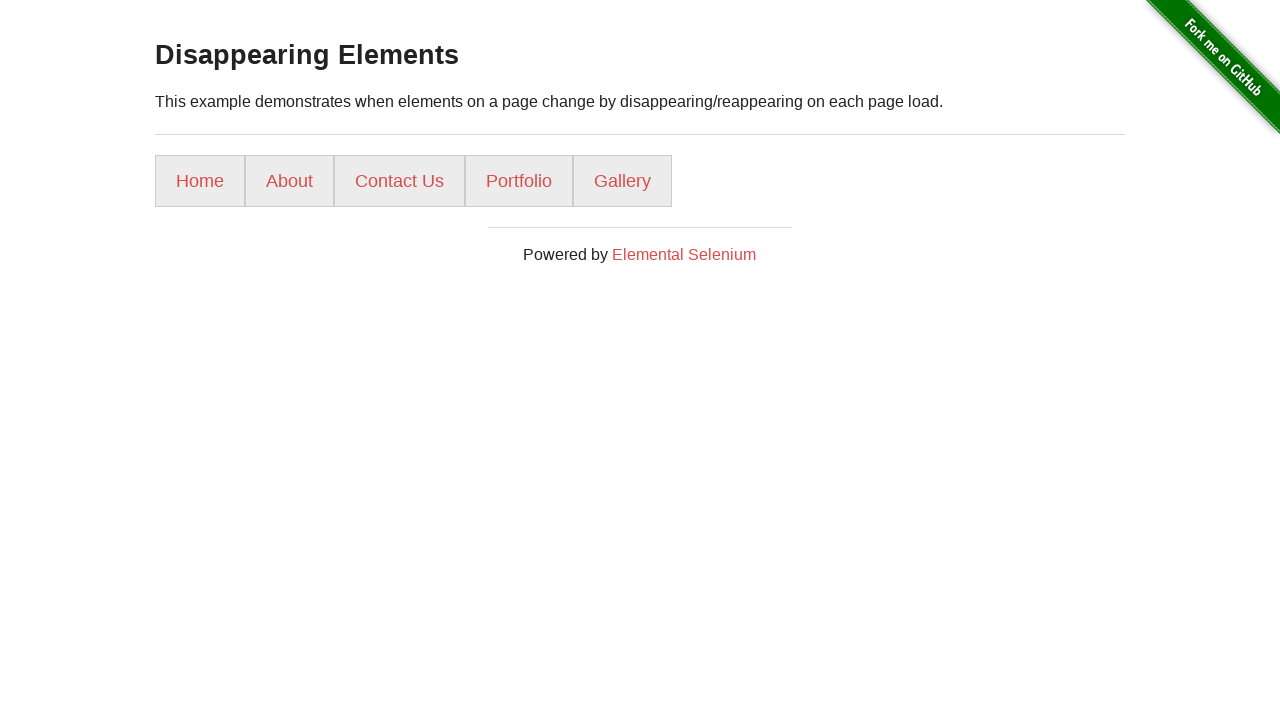

Gallery link was visible, clicked on it at (622, 181) on internal:role=link[name="Gallery"i]
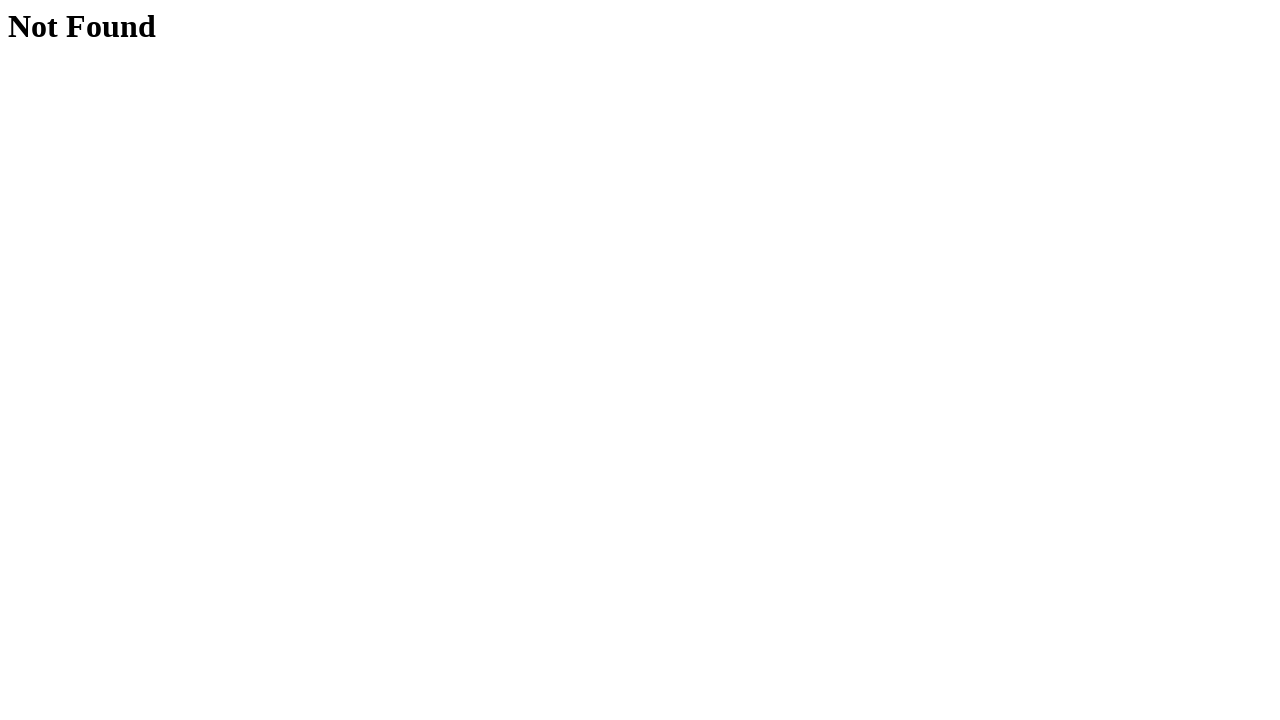

Successfully navigated to gallery or portfolio page
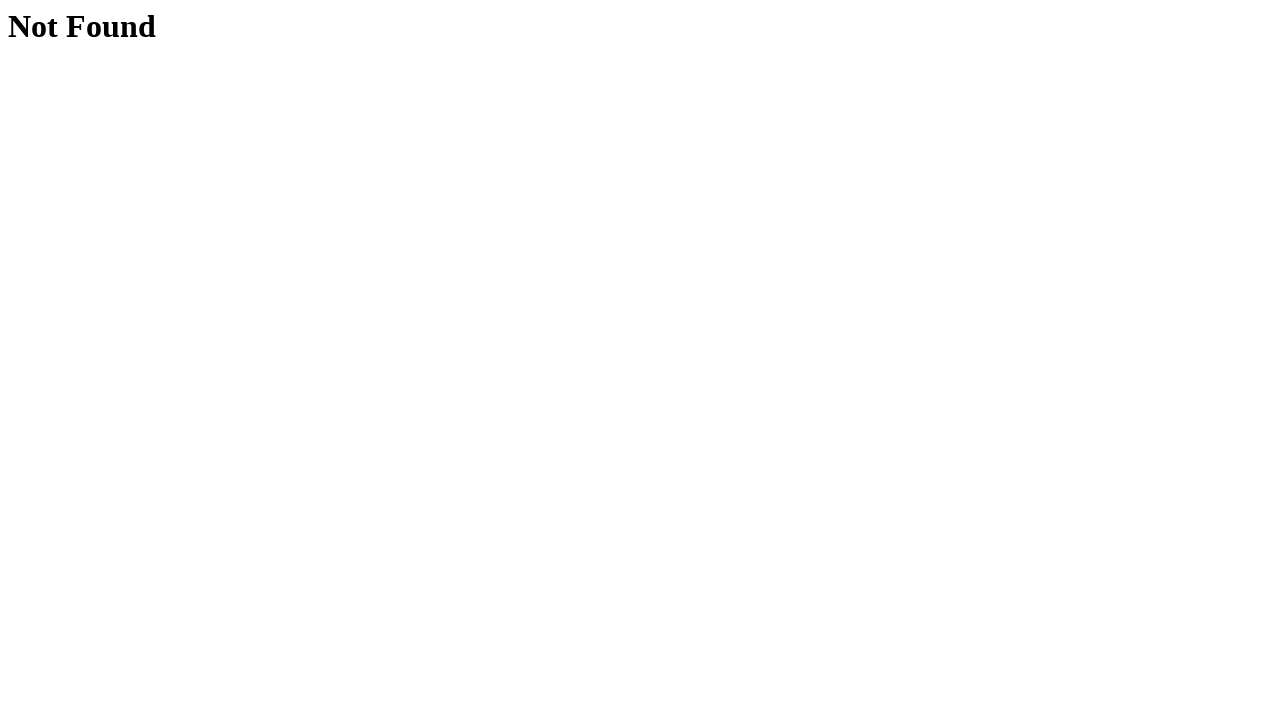

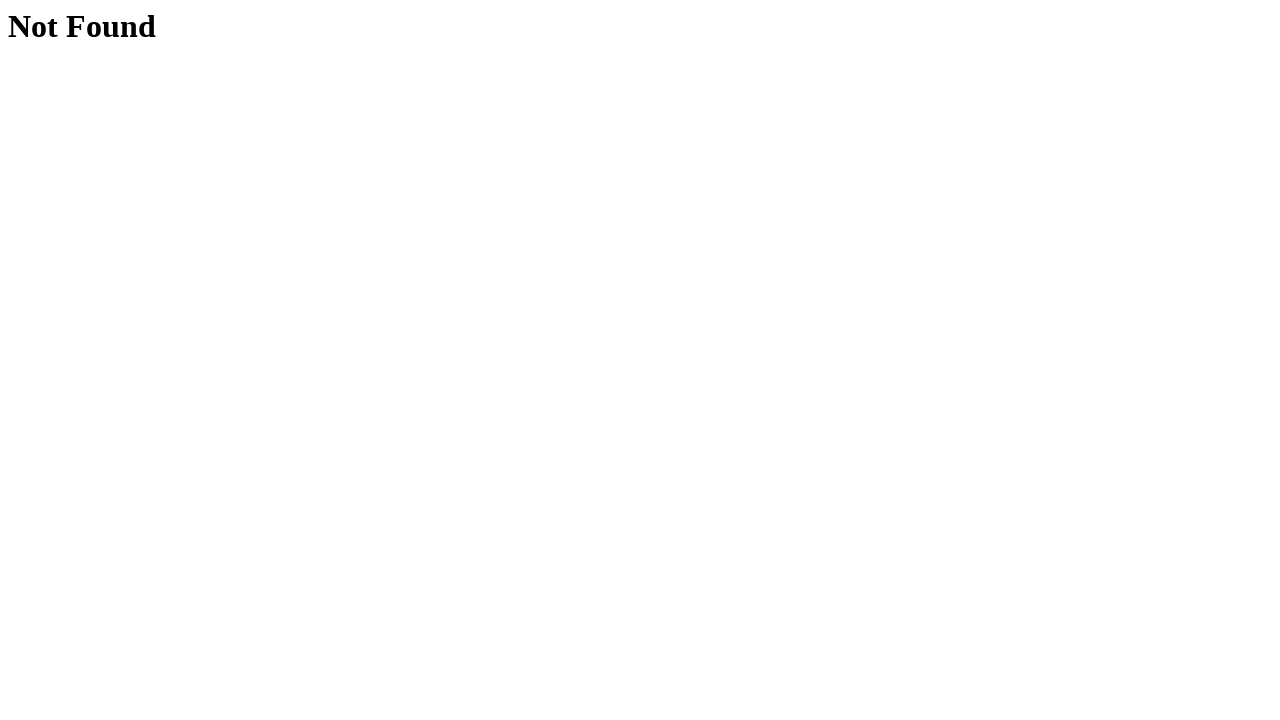